Navigates to W3Schools HTML5 multiple file input tryit page, switches to the result iframe, and interacts with the file upload input element

Starting URL: https://www.w3schools.com/tags/tryit.asp?filename=tryhtml5_input_multiple

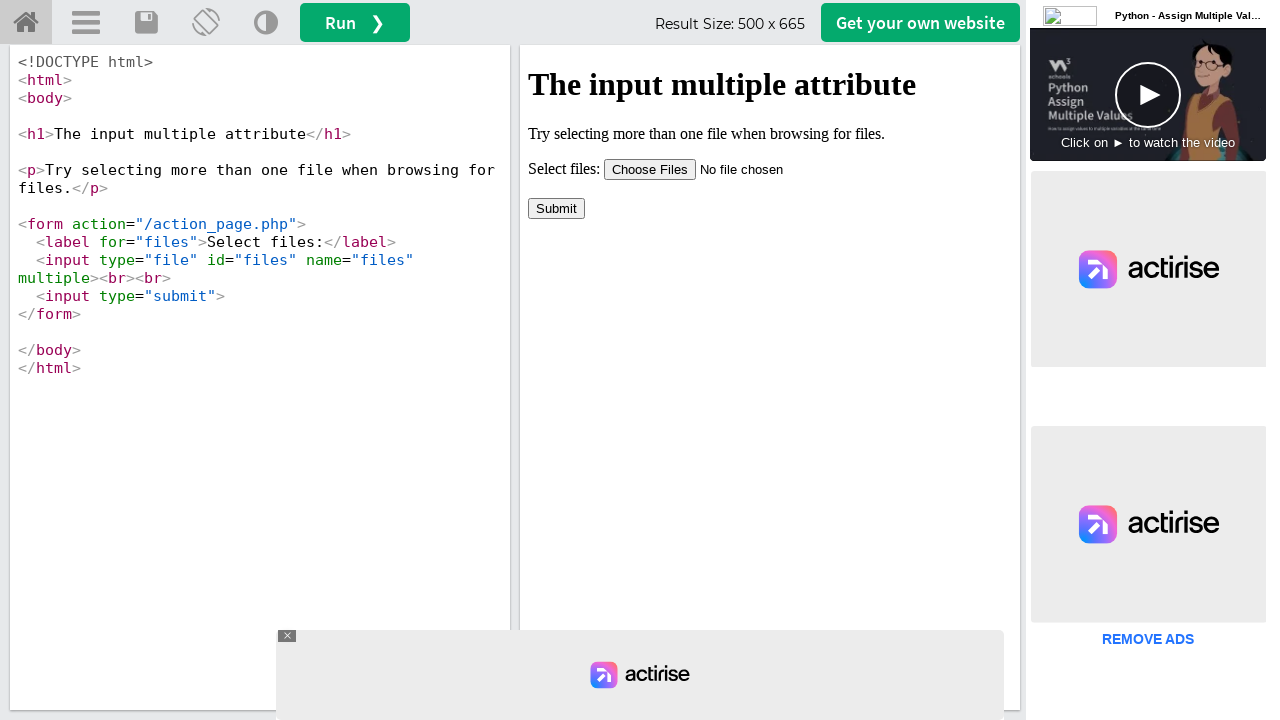

Located the iframeResult frame
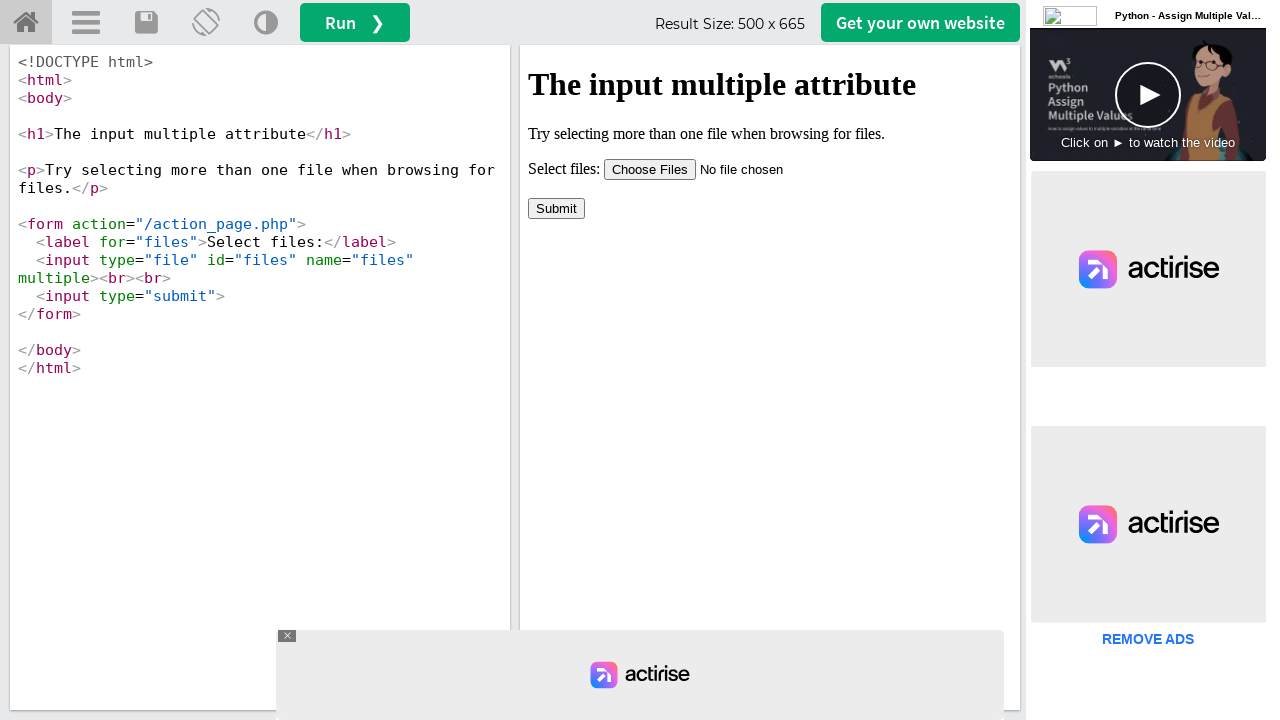

File input element #files is now visible
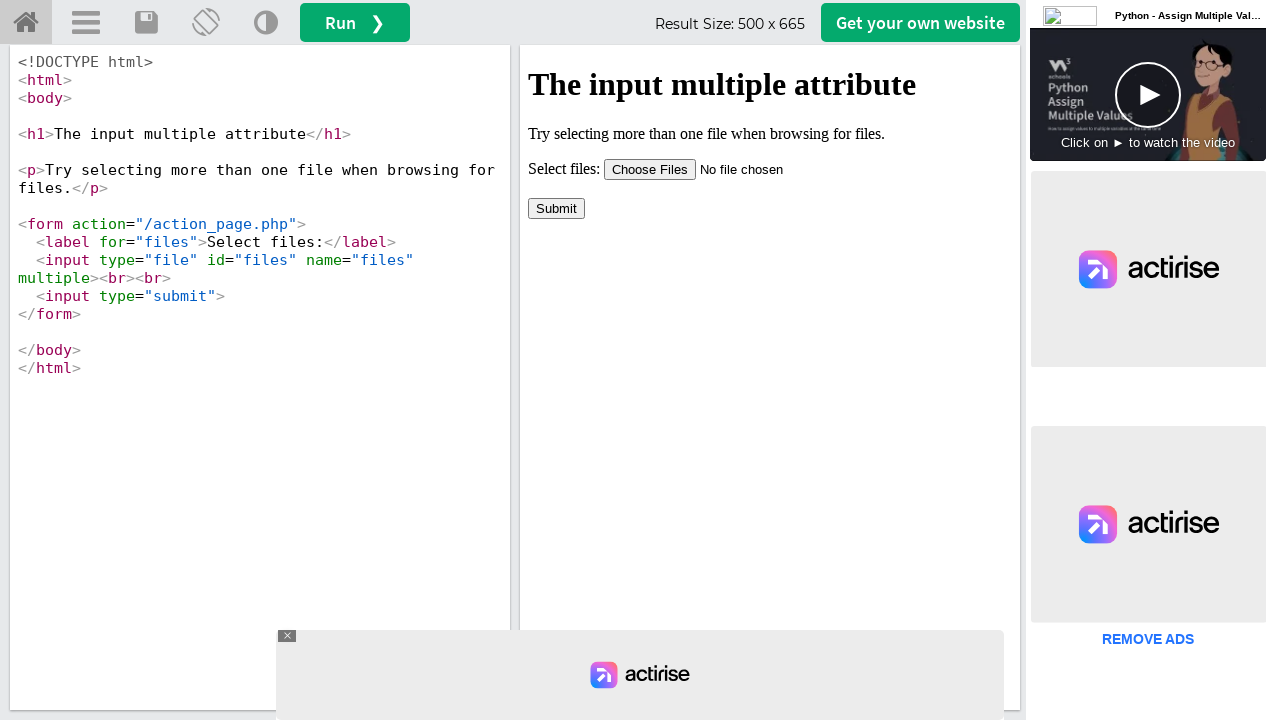

Clicked on the file input element to open file picker at (723, 169) on #iframeResult >> internal:control=enter-frame >> #files
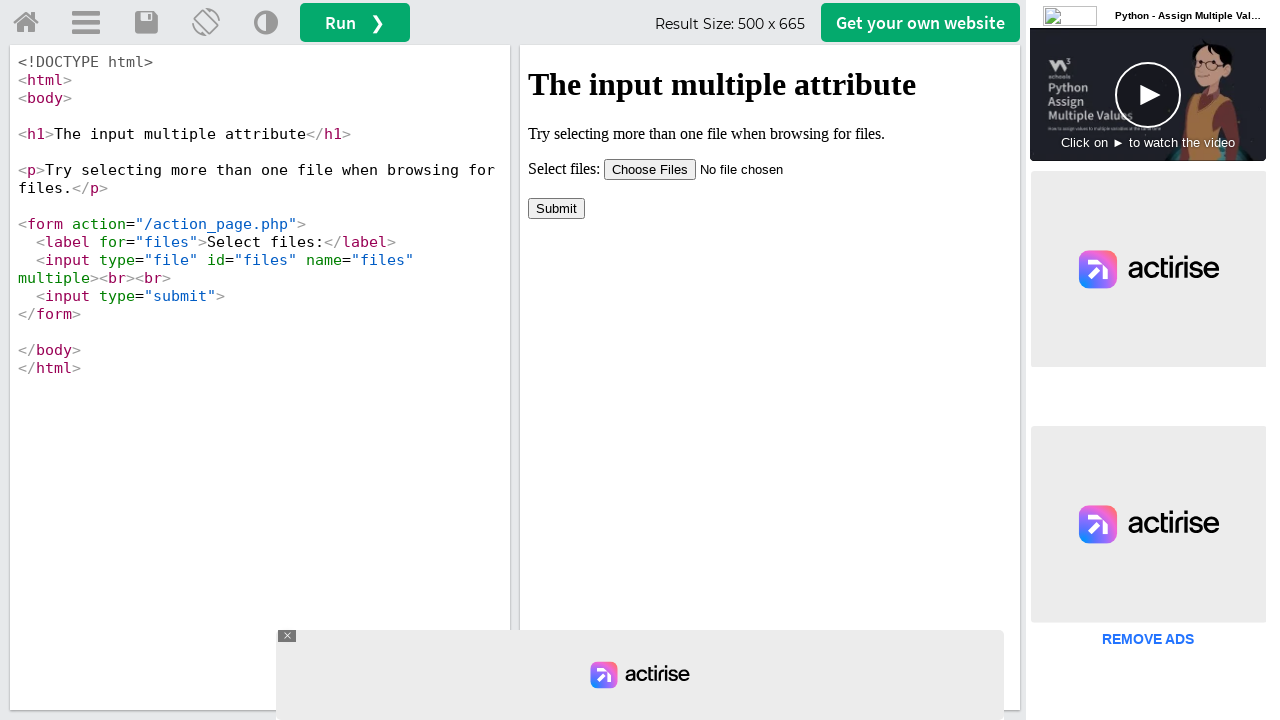

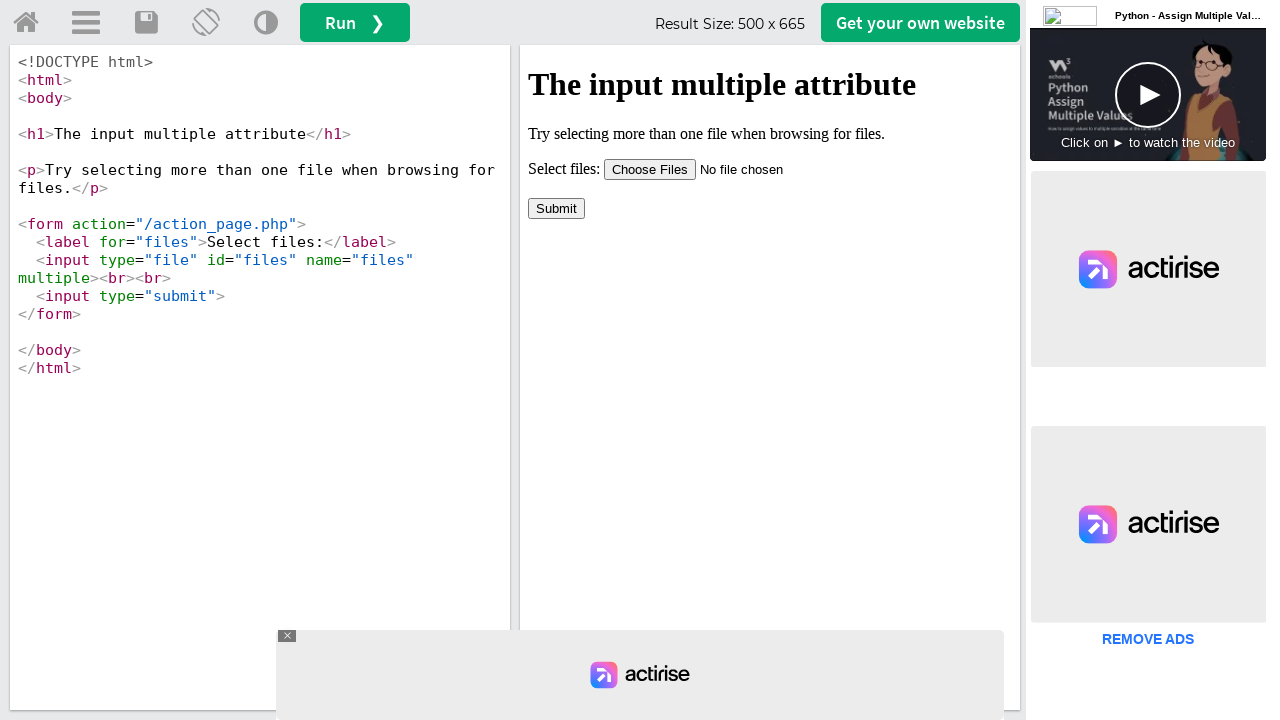